Tests handling of a JavaScript prompt dialog by clicking a button, entering text into the prompt, and accepting it

Starting URL: https://v1.training-support.net/selenium/javascript-alerts

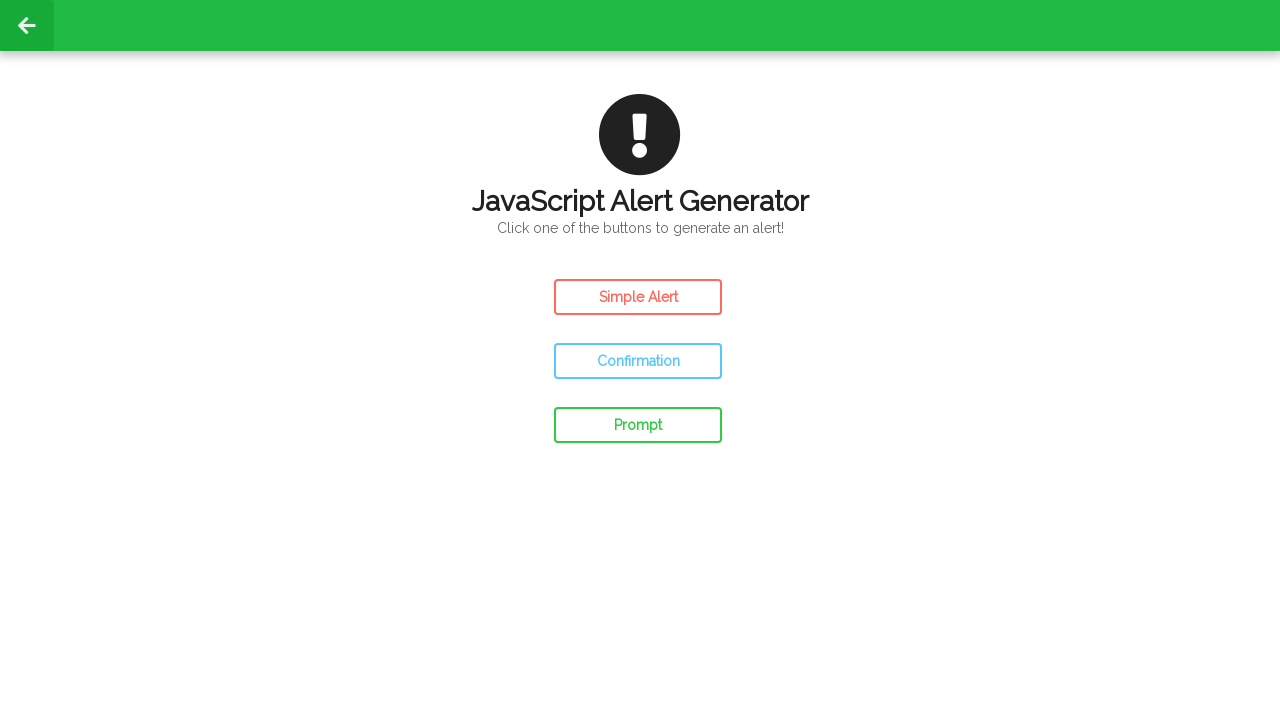

Set up dialog handler to accept prompt with text 'Awesome!'
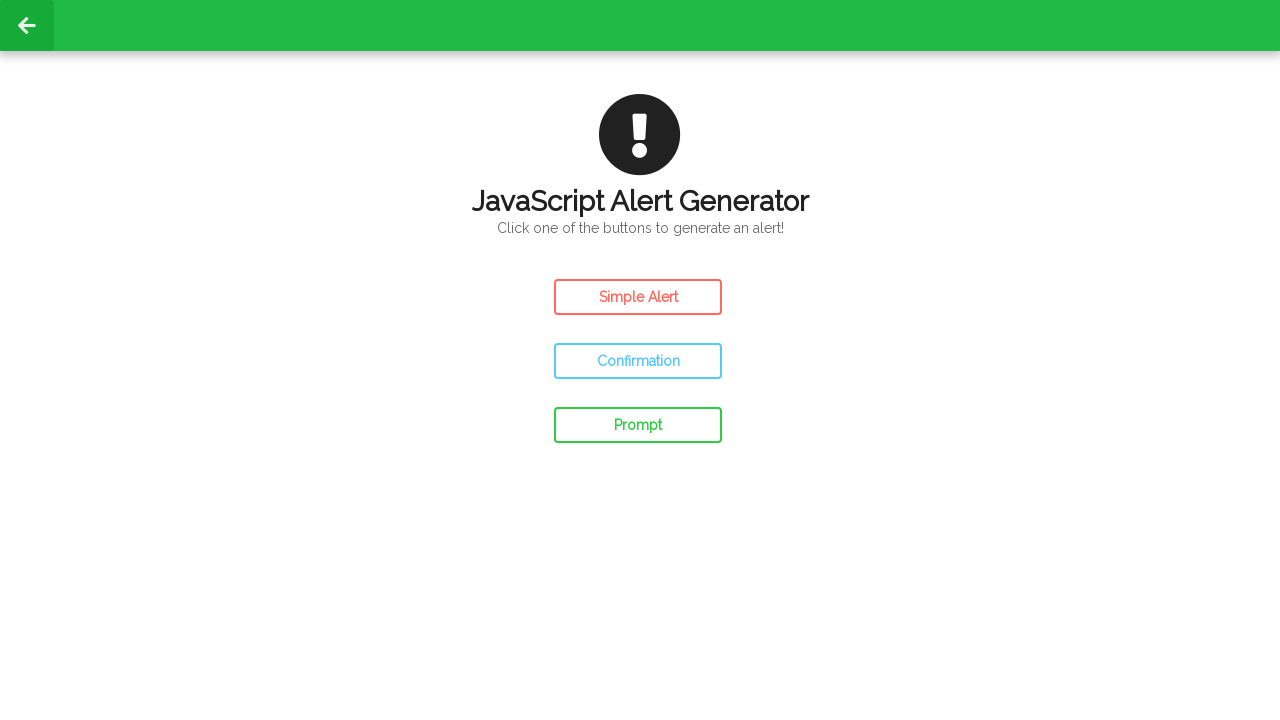

Clicked prompt alert button at (638, 425) on #prompt
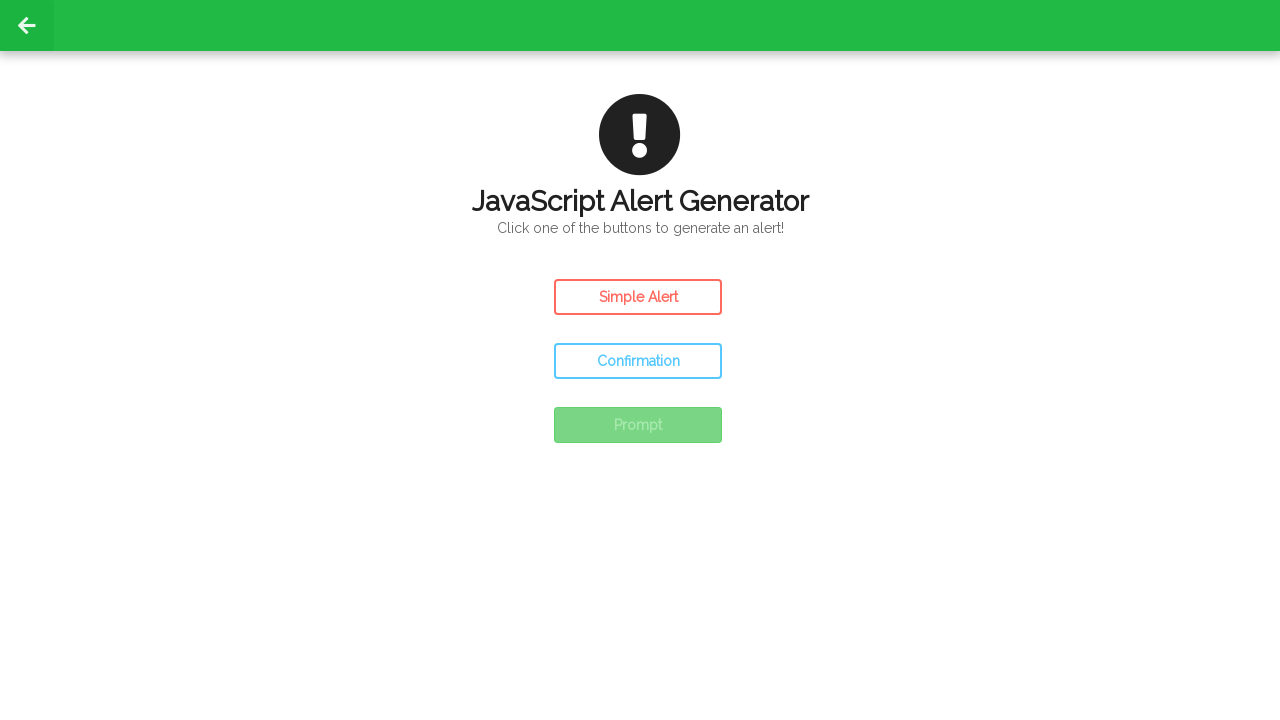

Waited for dialog to be handled
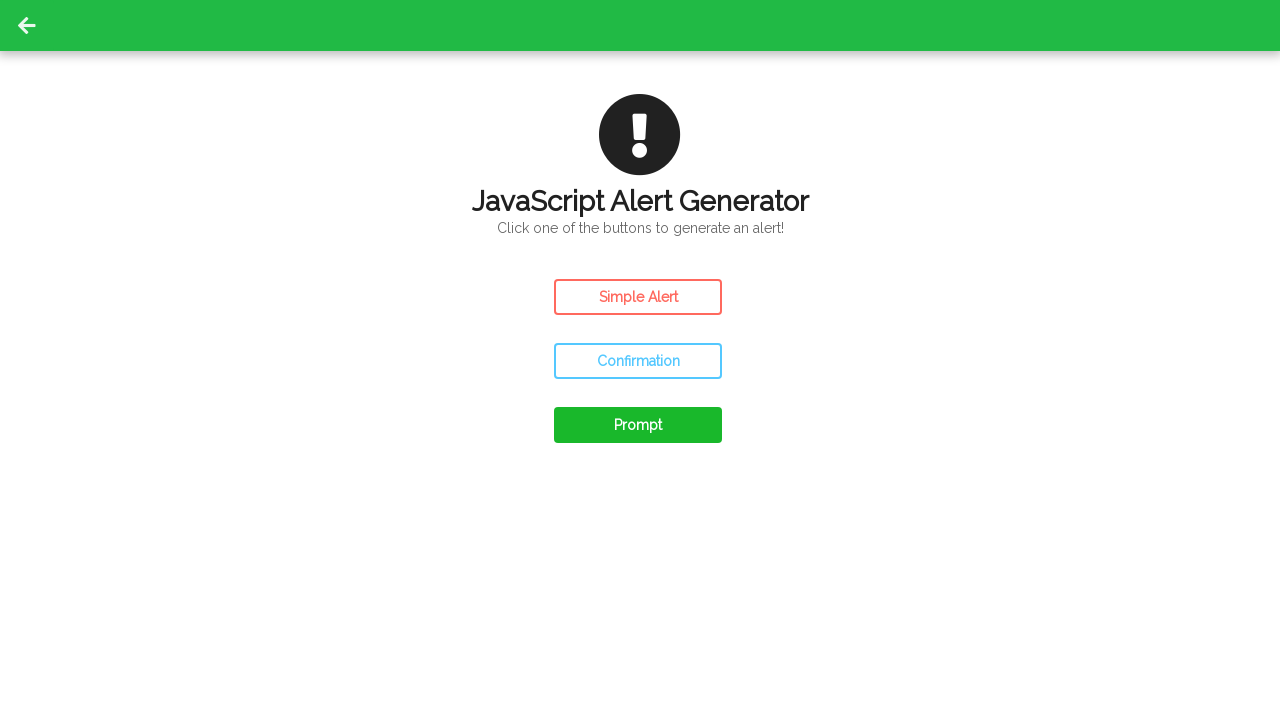

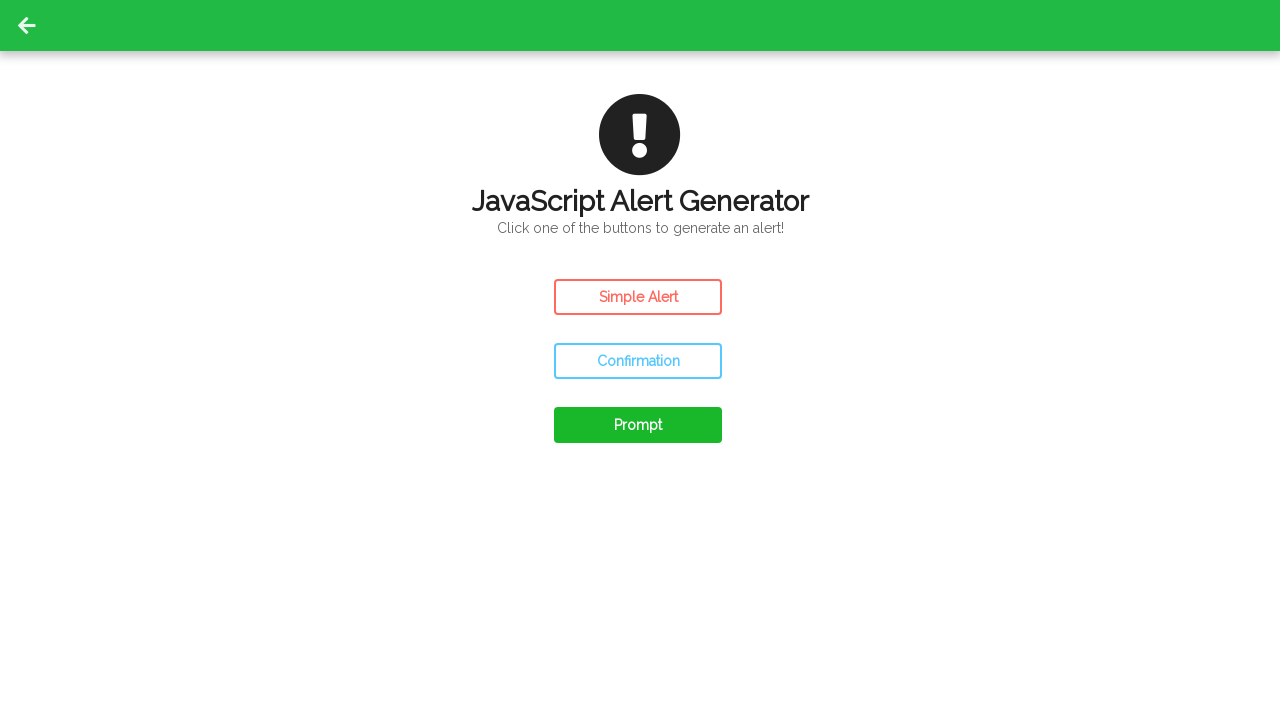